Tests add and remove elements functionality by clicking buttons to add and remove dynamically created elements

Starting URL: https://the-internet.herokuapp.com/

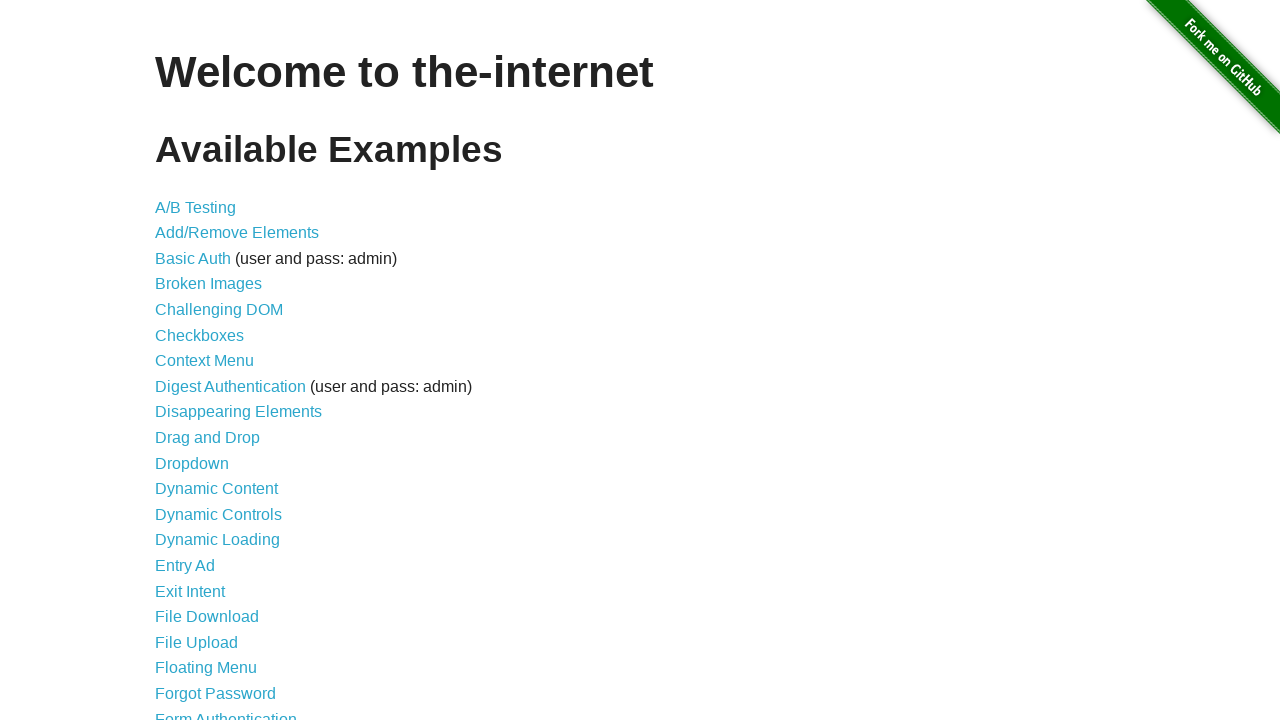

Clicked on Add/Remove Elements link at (237, 233) on text=Add/Remove Elements
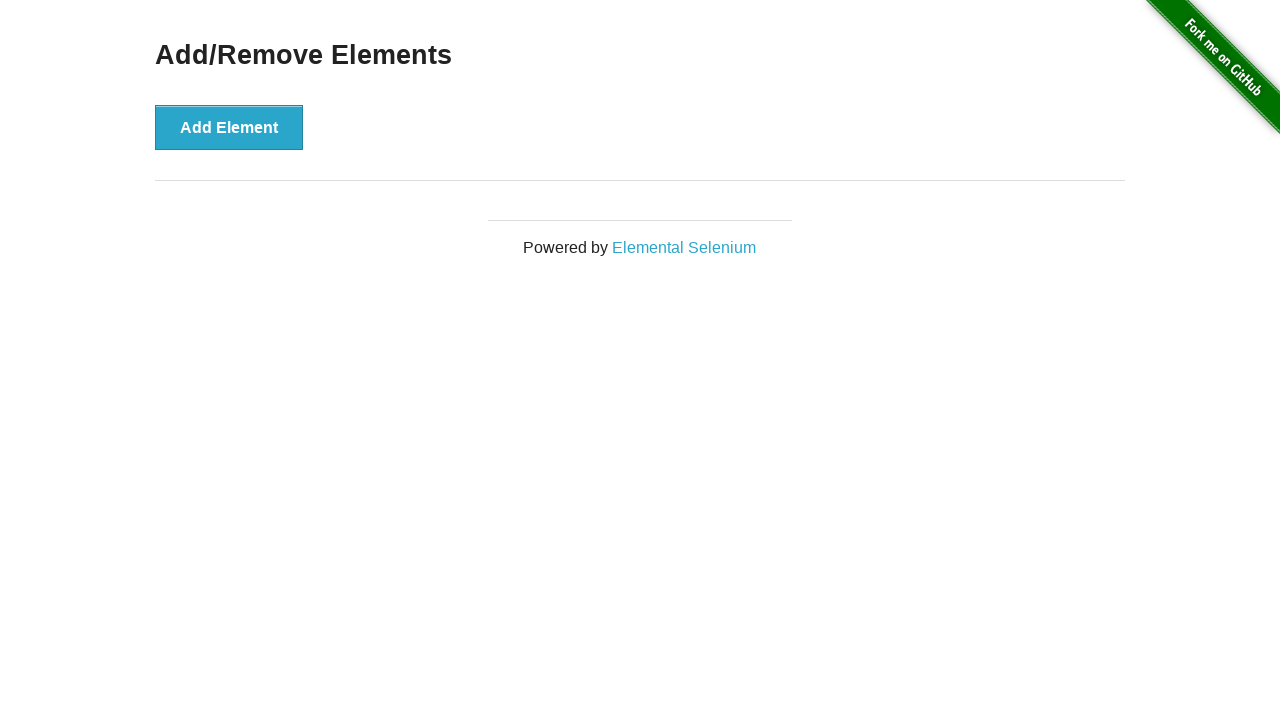

Navigated to Add/Remove Elements page
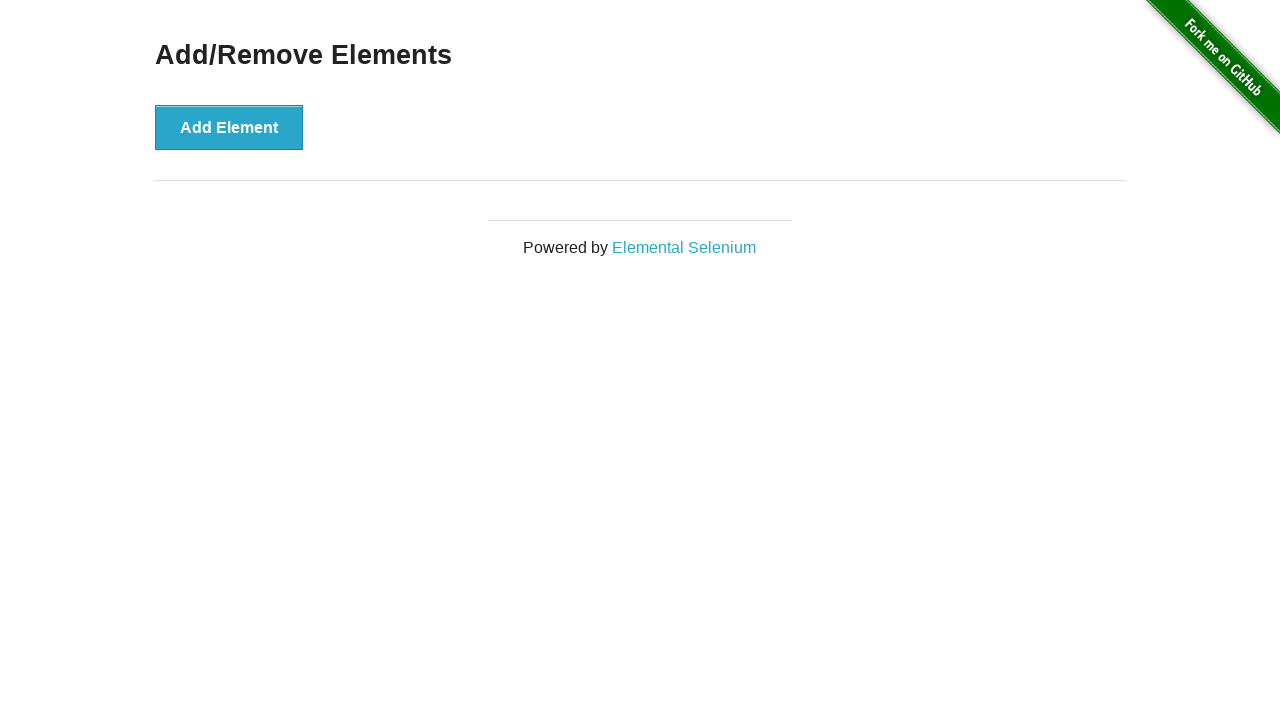

Clicked Add Element button at (229, 127) on xpath=//*[@id="content"]/div/button
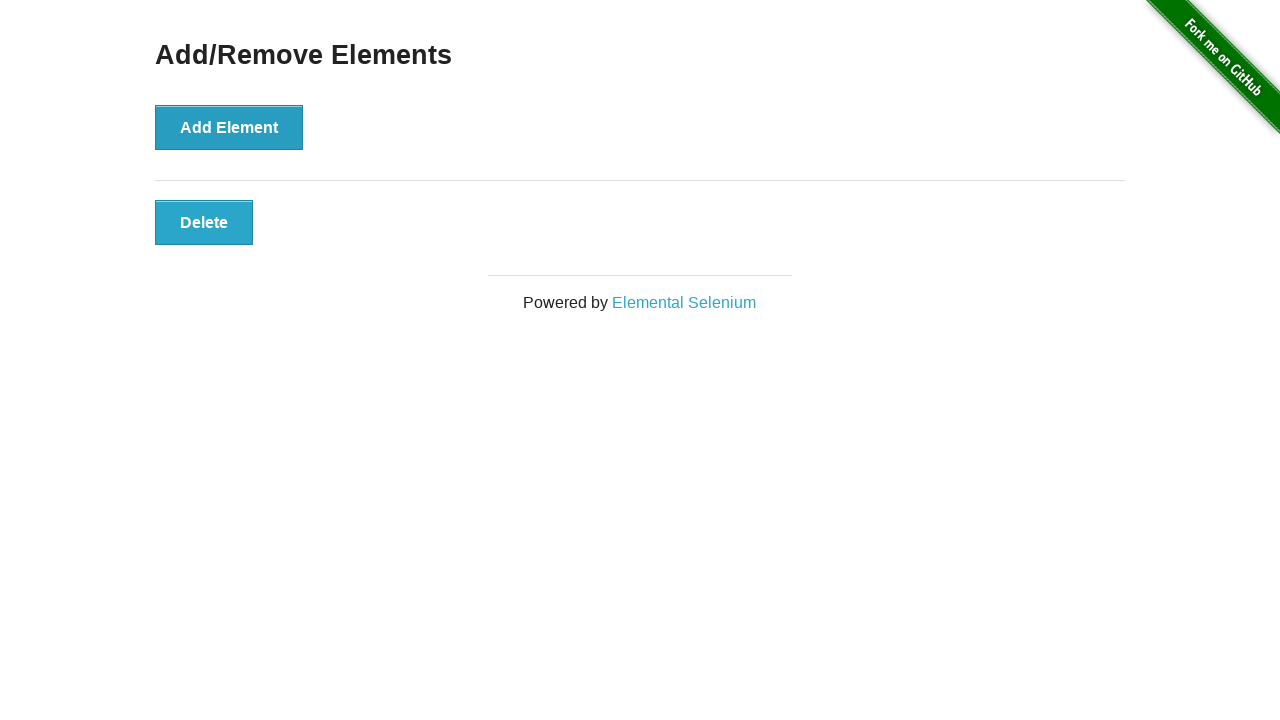

Verified that new element was added and is visible
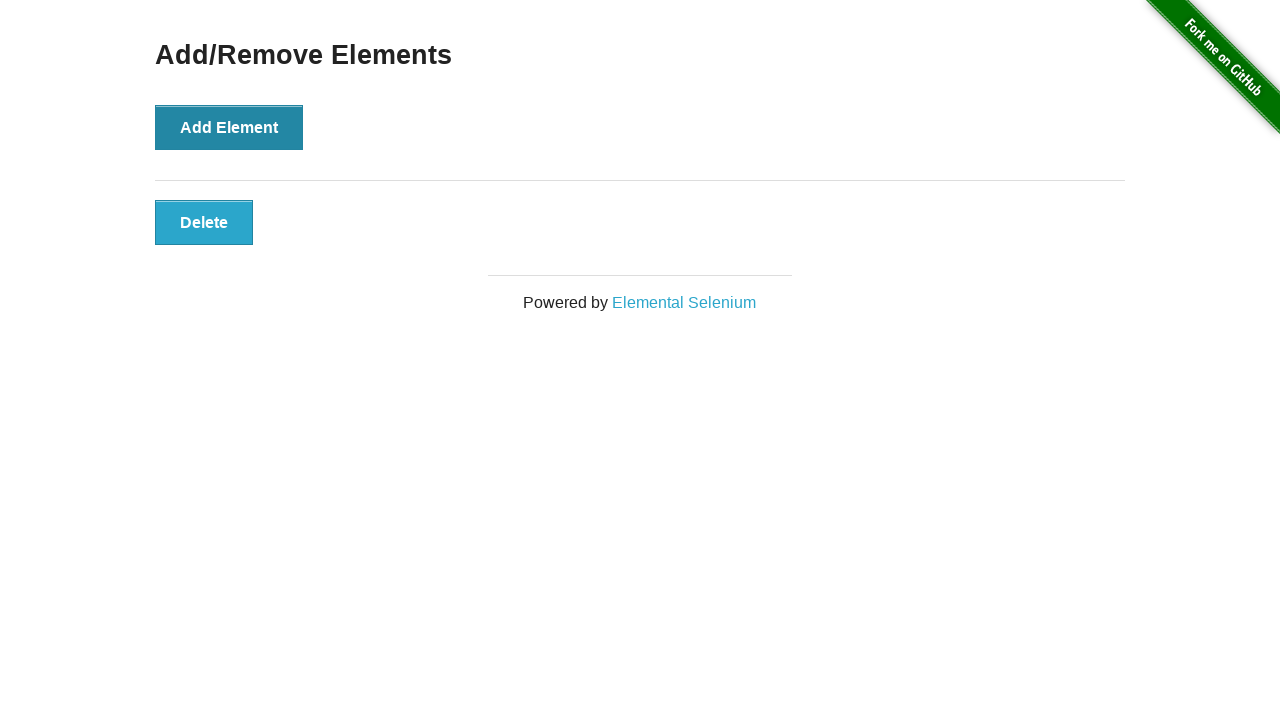

Clicked Delete button to remove the element at (204, 222) on xpath=//*[@id="elements"]/button
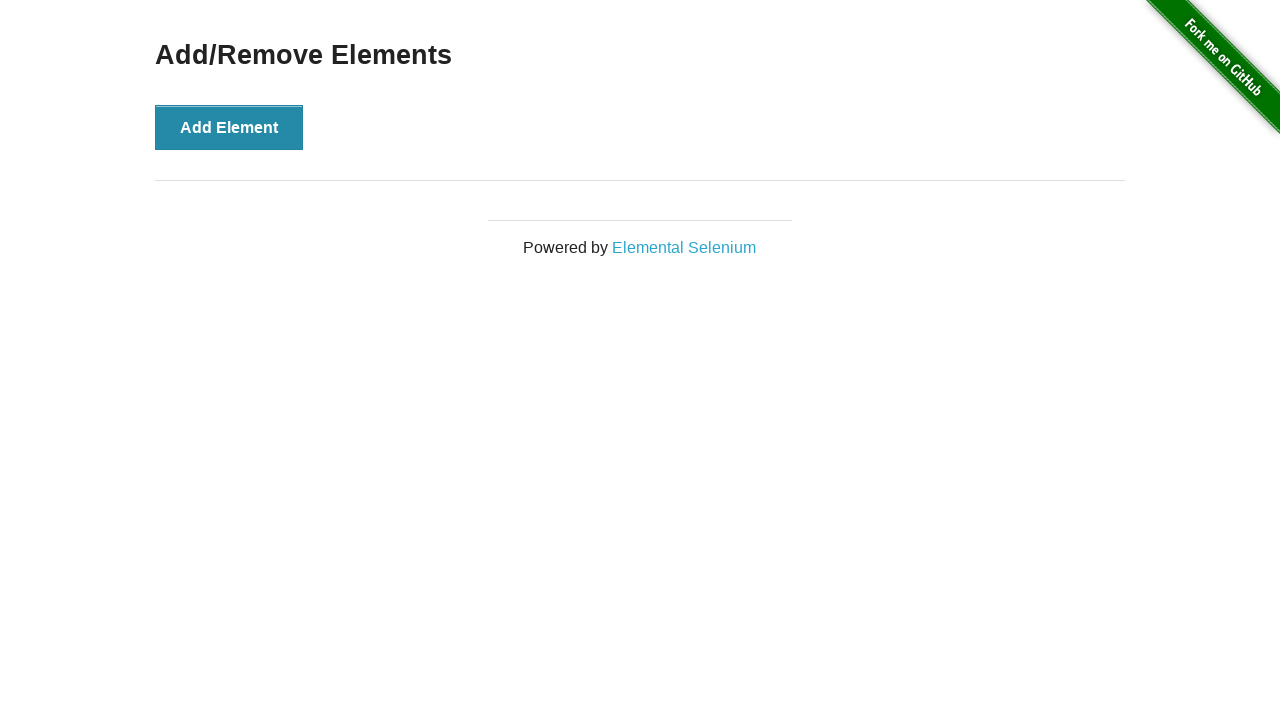

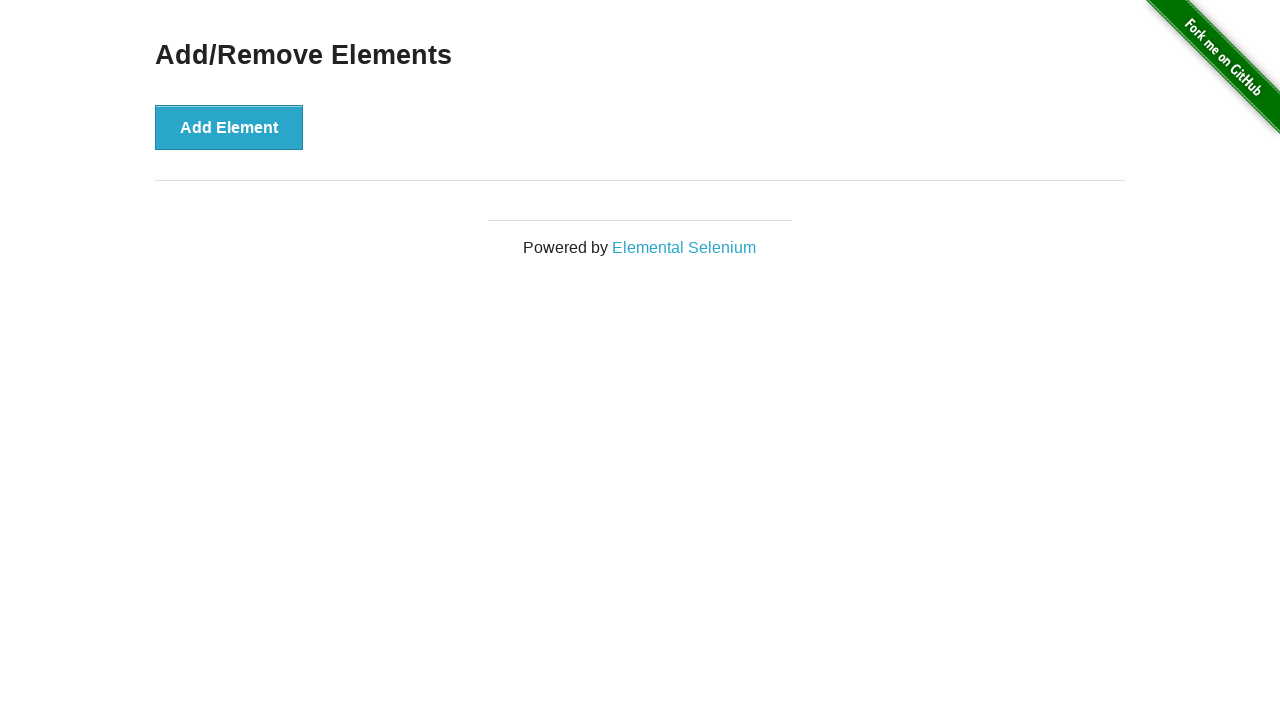